Tests the free consultation form by clicking the consultation button and filling in a name in the consultation form field

Starting URL: https://ithillel.ua/

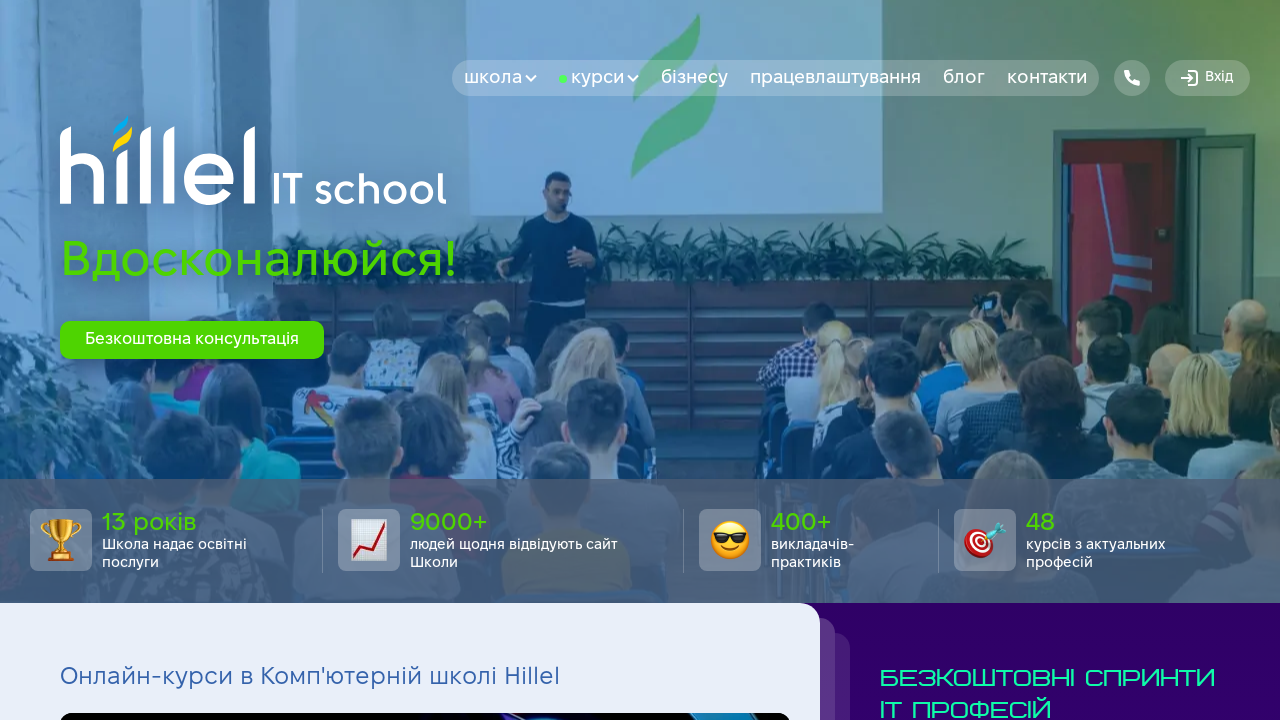

Clicked the free consultation button at (192, 340) on #btn-consultation-hero
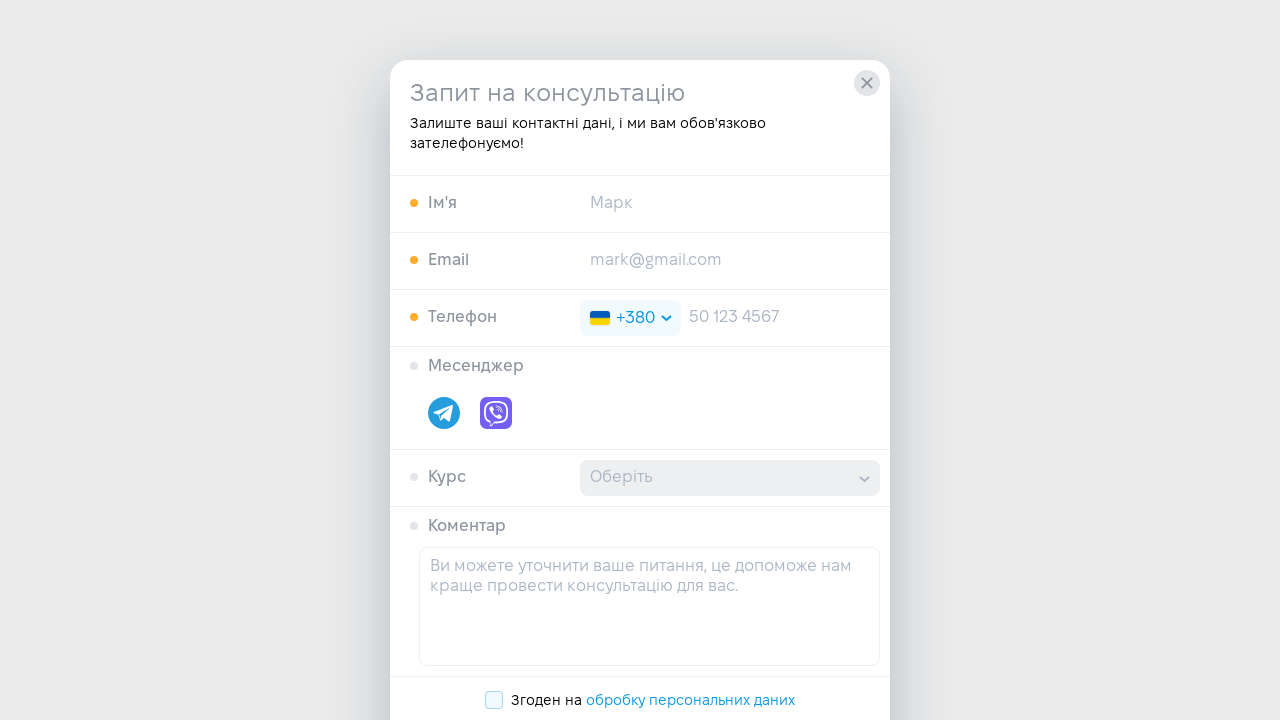

Clicked on the name input field in the consultation form at (730, 204) on #input-name-consultation
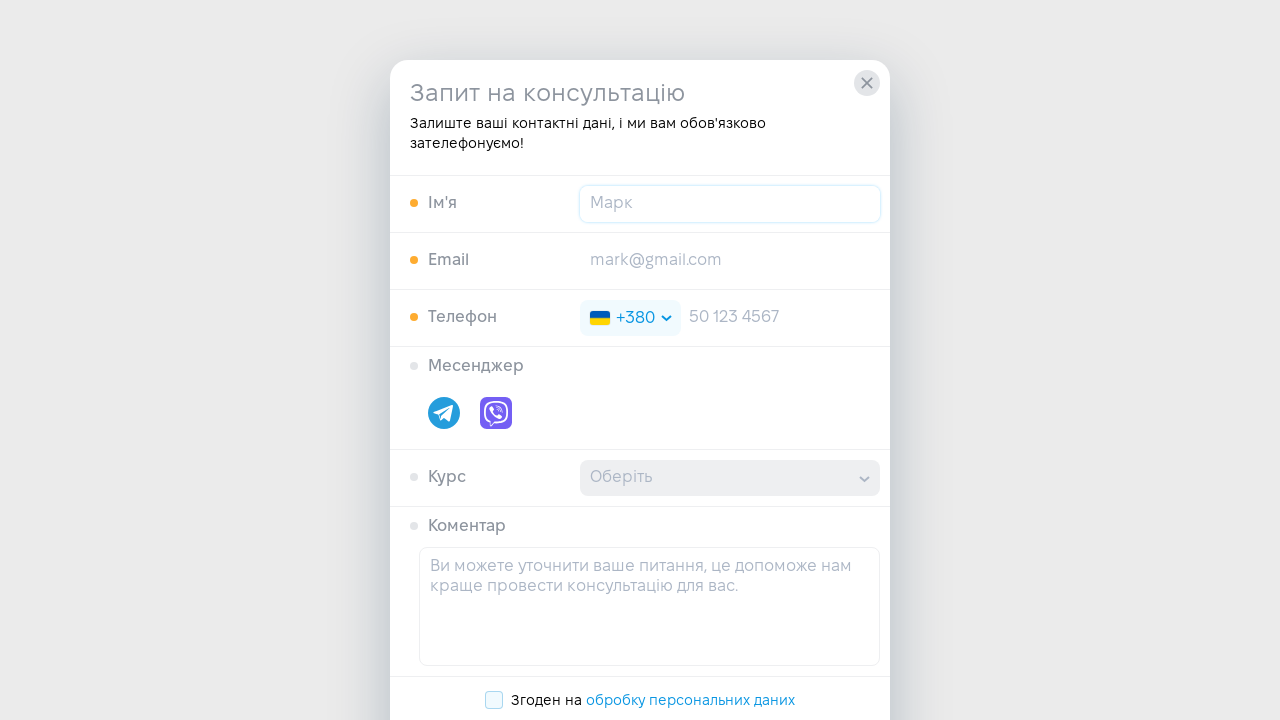

Filled in the name field with 'Nadia' on #input-name-consultation
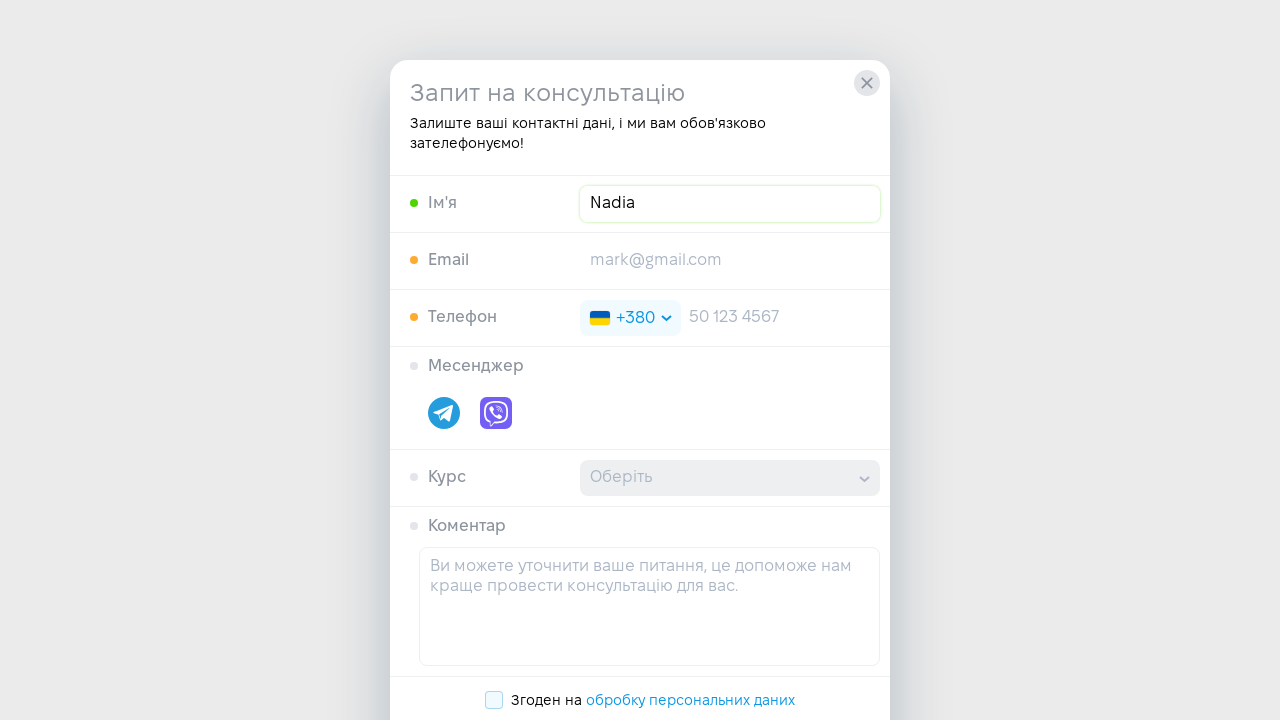

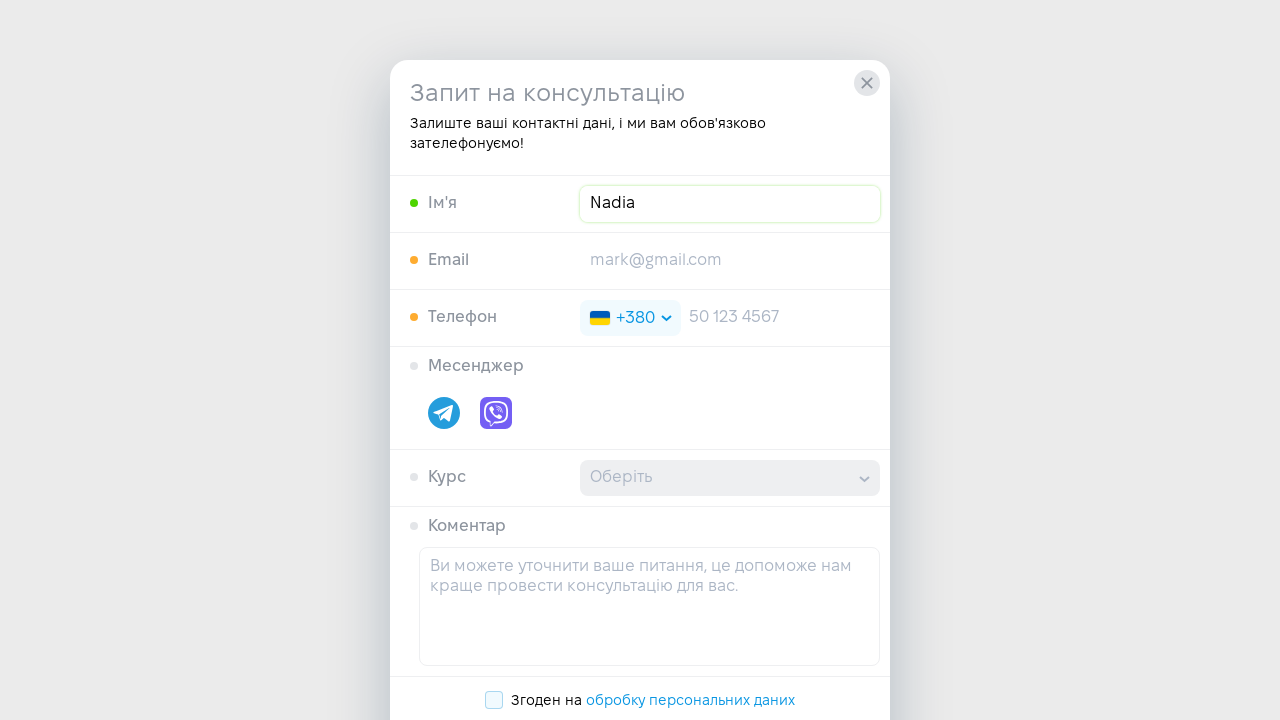